Tests synchronization by clicking a "rendered" button and waiting for a finish element to appear

Starting URL: https://atidcollege.co.il/Xamples/ex_synchronization.html

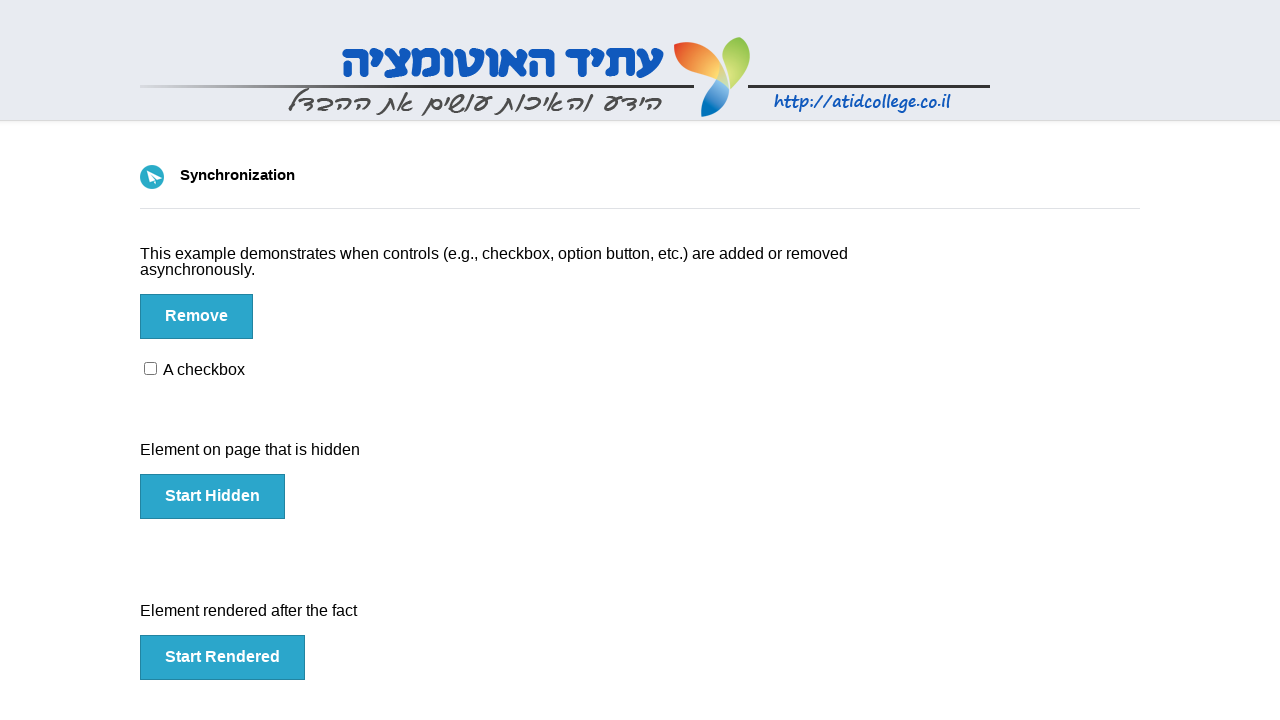

Clicked the 'rendered' button to trigger synchronization at (222, 658) on #rendered
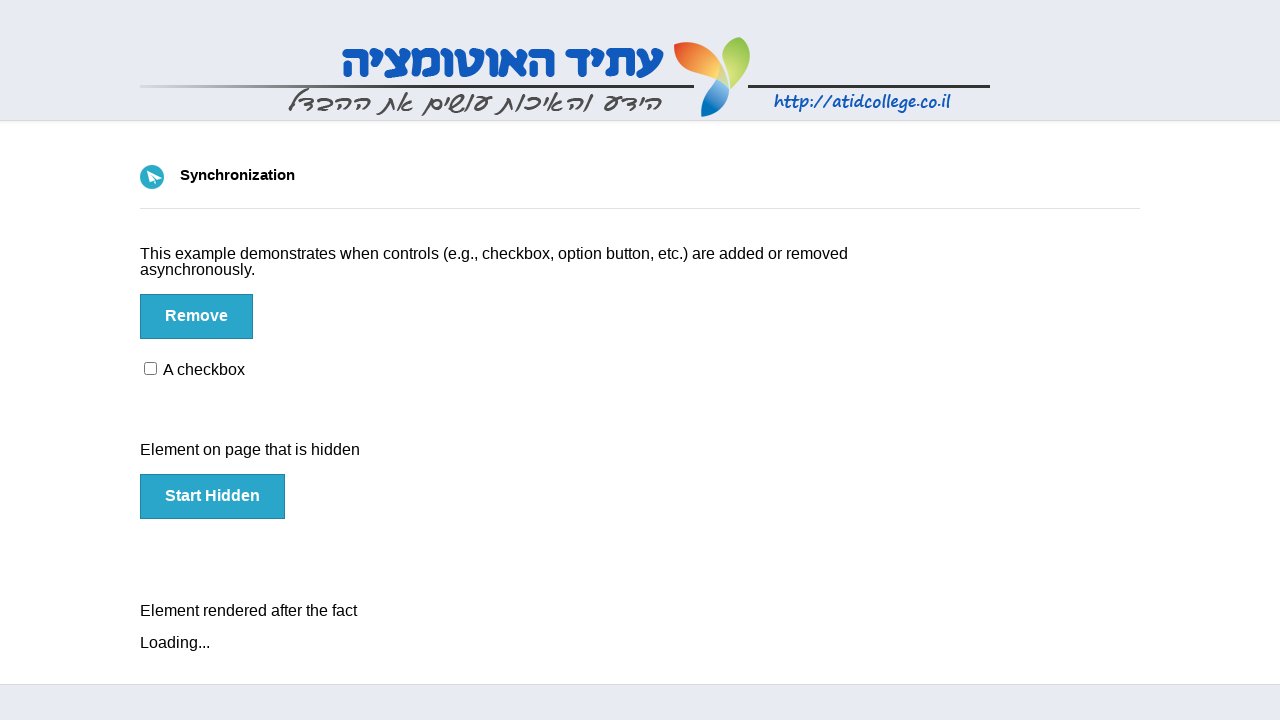

Waited for finish element to appear
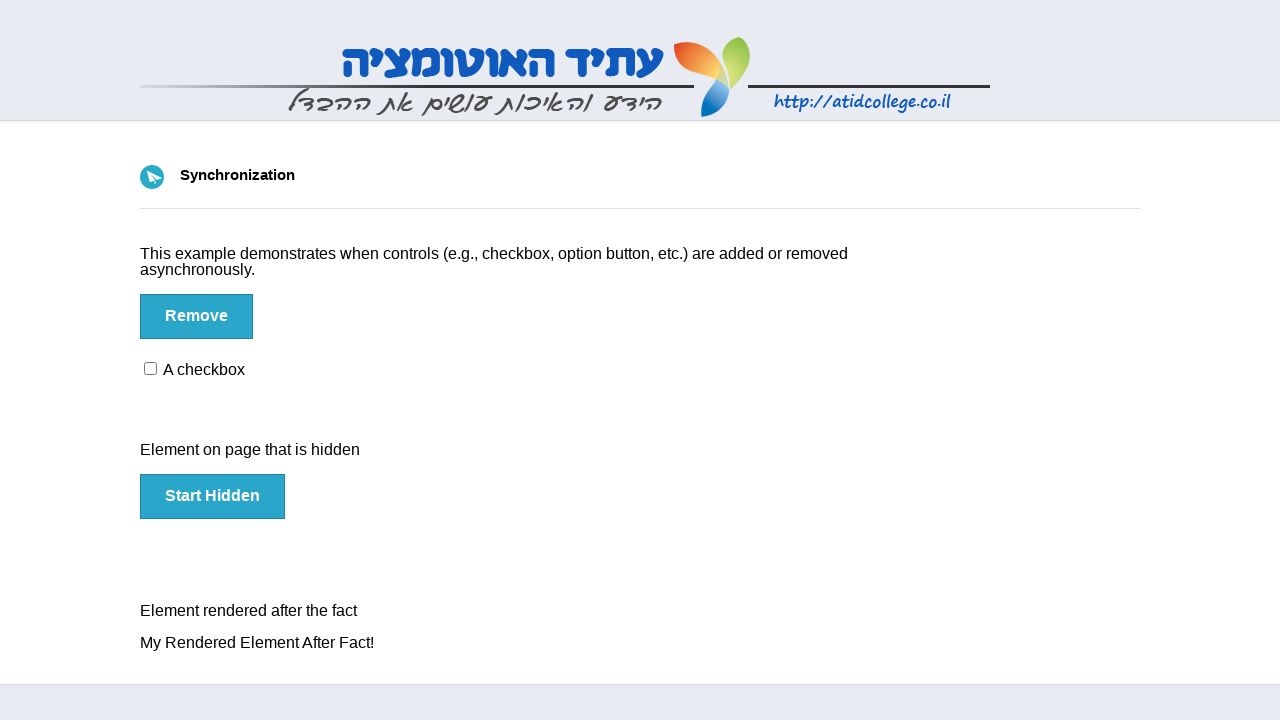

Verified that finish element is enabled and visible
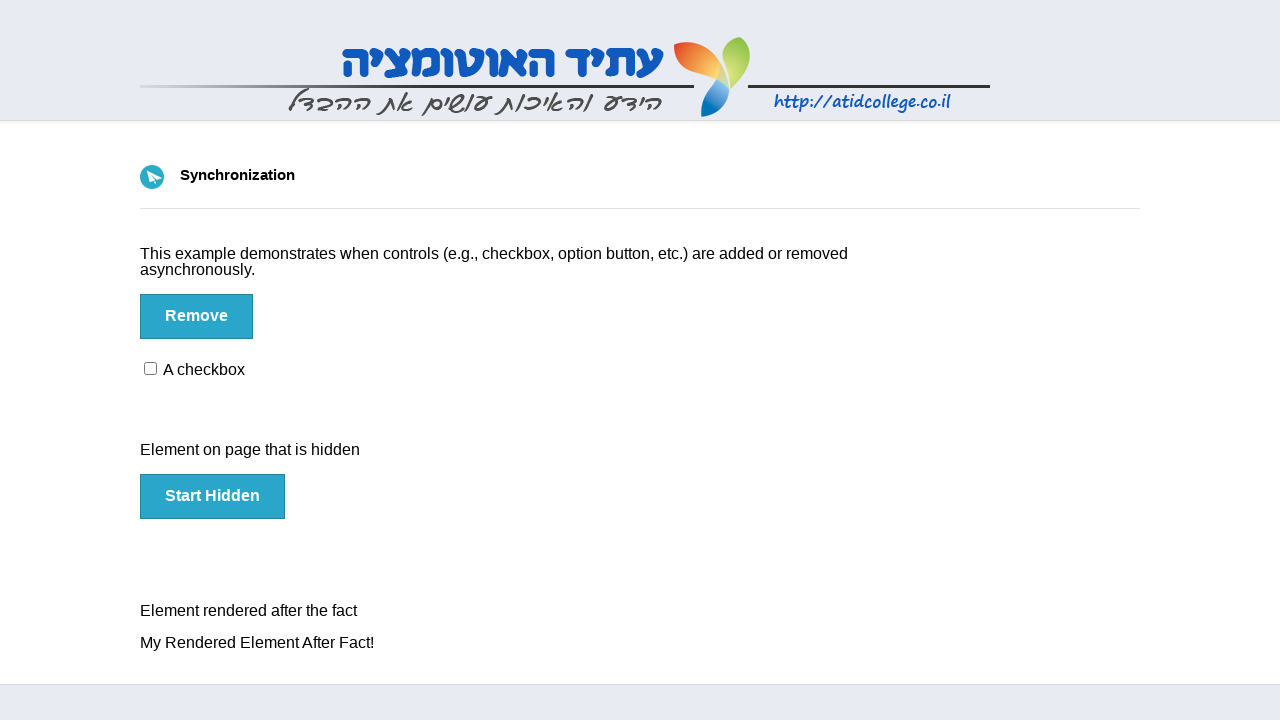

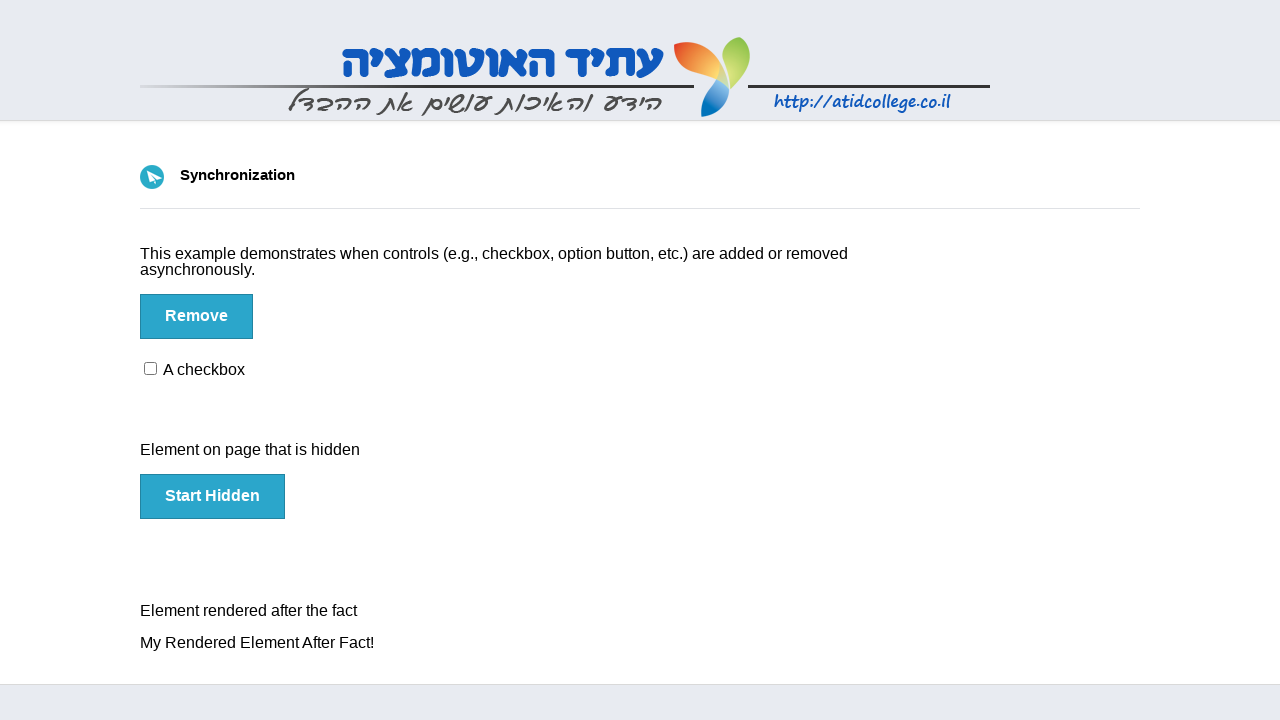